Tests radio button group selection by clicking different radio options and verifying selection state

Starting URL: https://axafrance.github.io/webengine-dotnet/demo/Test.html

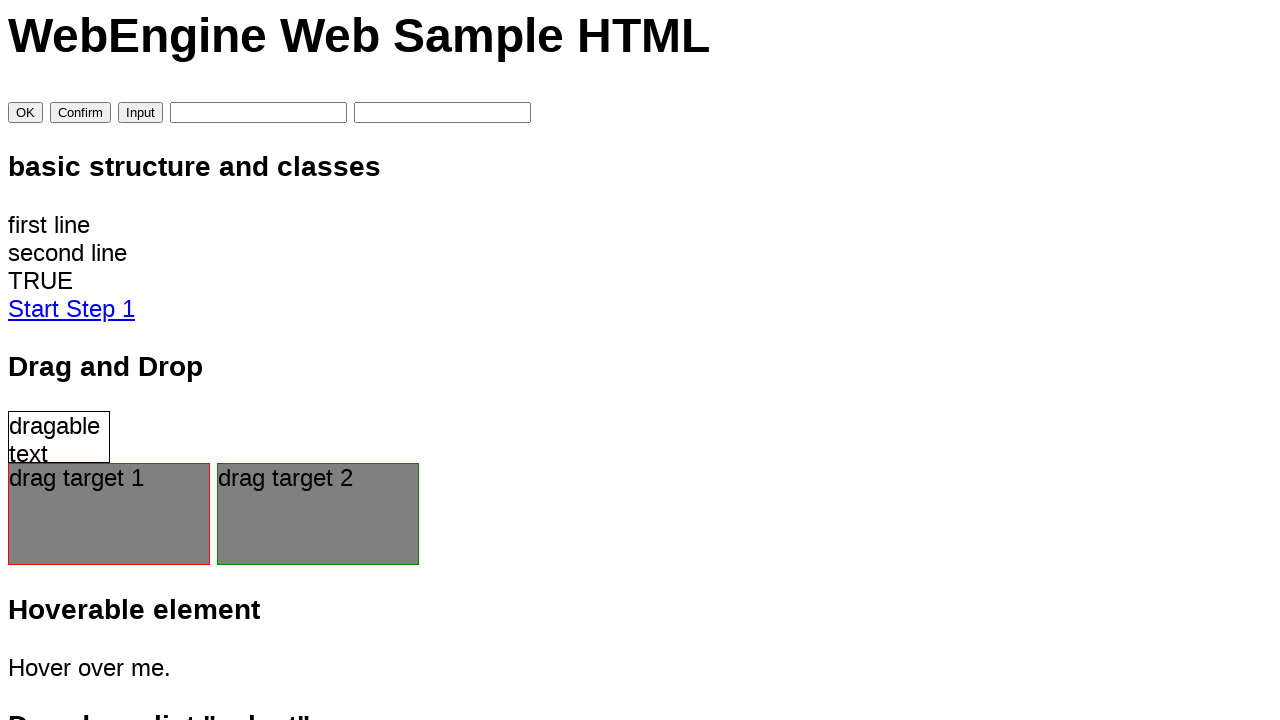

Checked CSS radio button at (20, 360) on input[name='fav_language'][value='CSS']
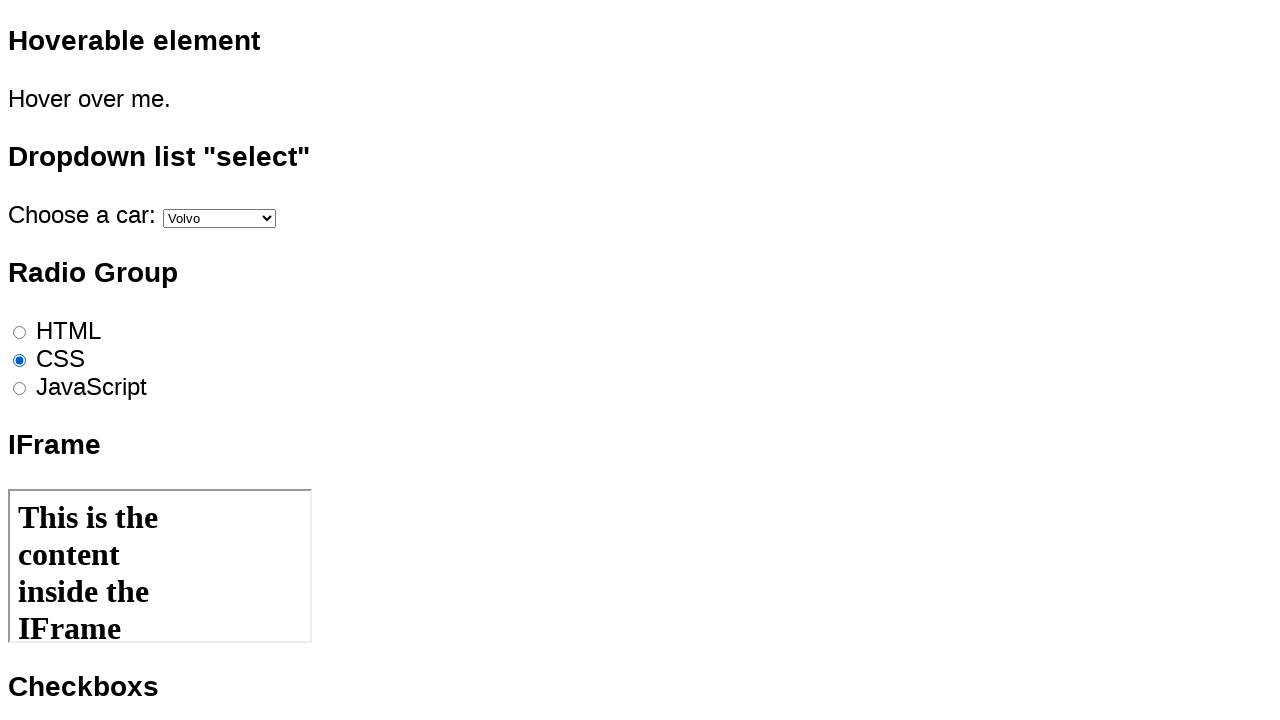

Verified CSS radio button is checked
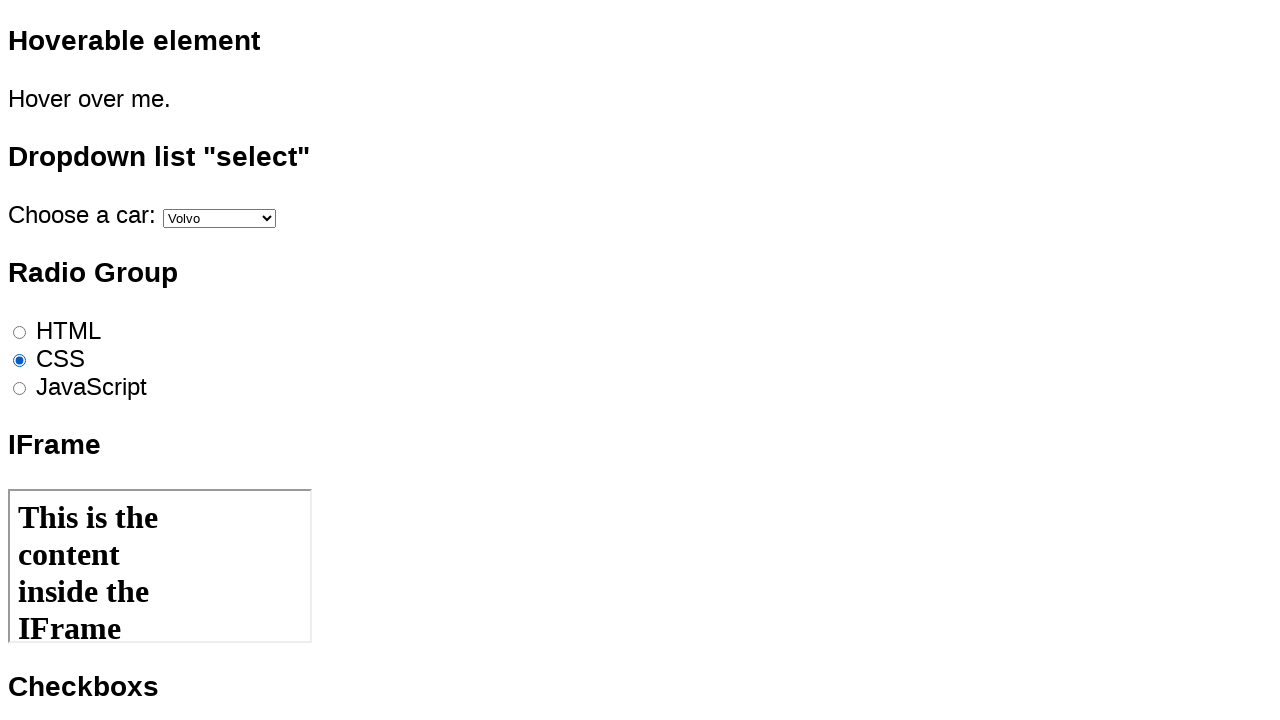

Checked HTML radio button at (20, 332) on input[name='fav_language'][value='HTML']
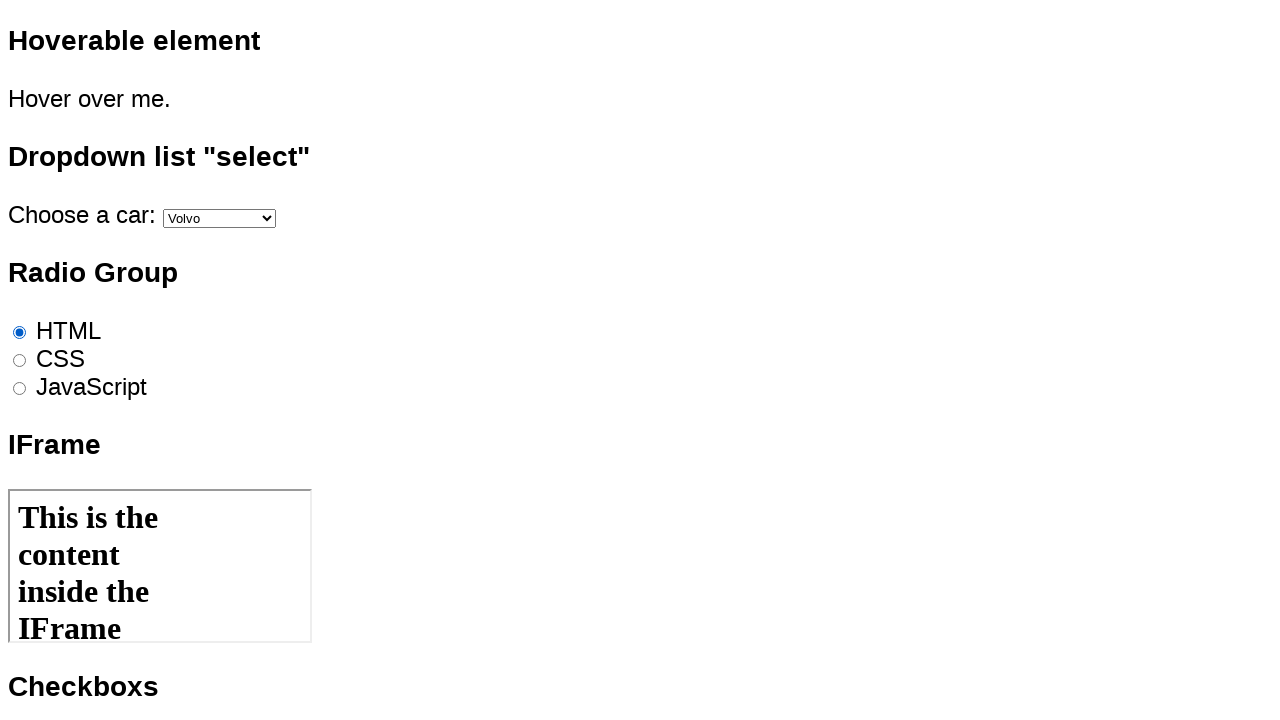

Verified HTML radio button is checked
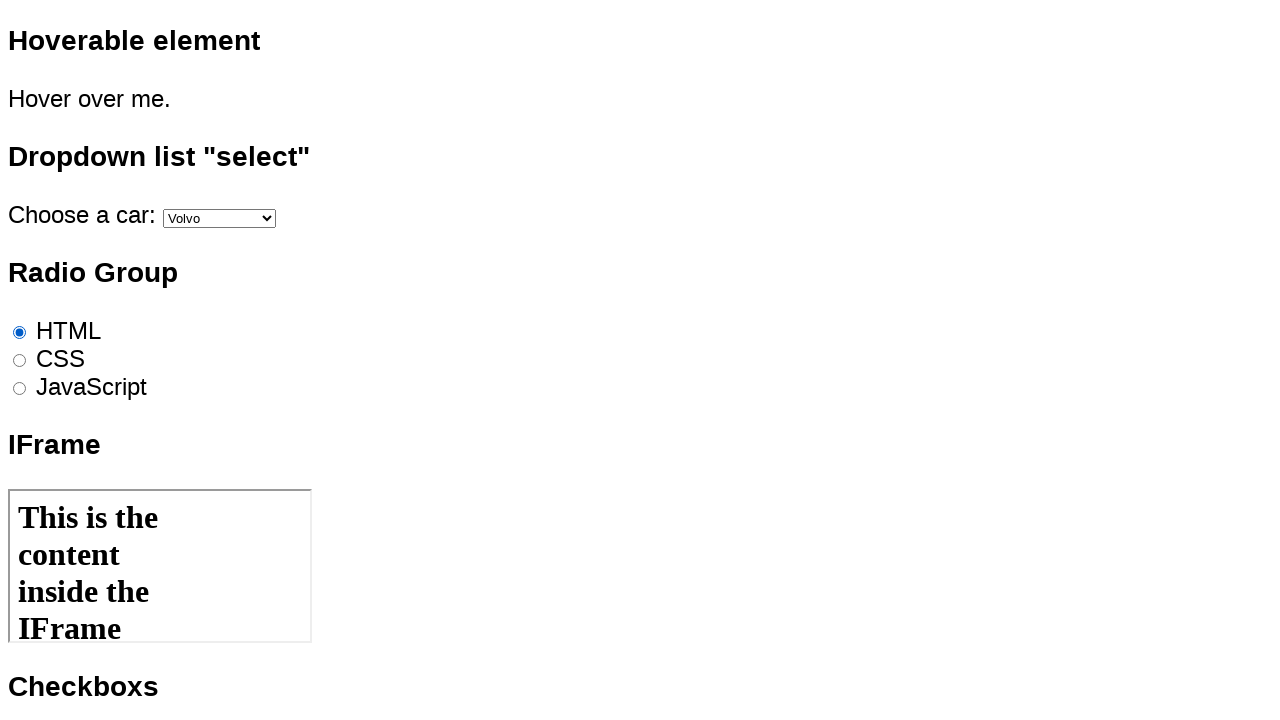

Verified CSS radio button is now unchecked
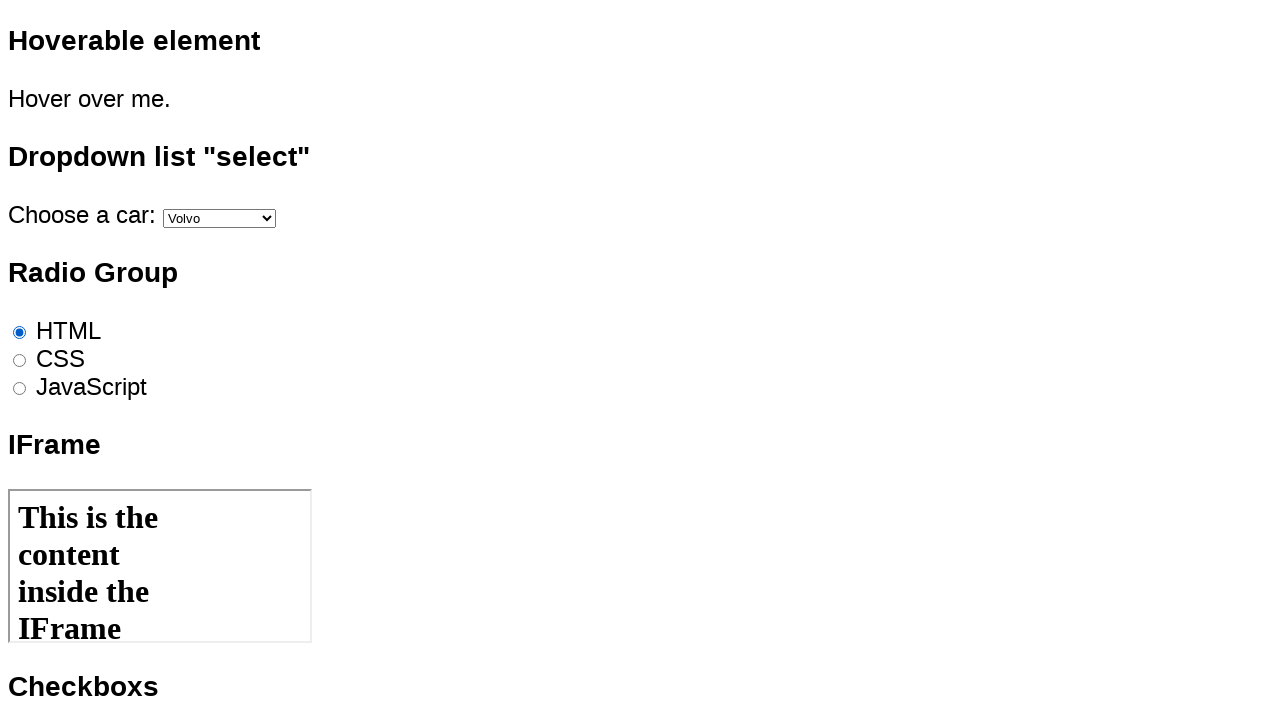

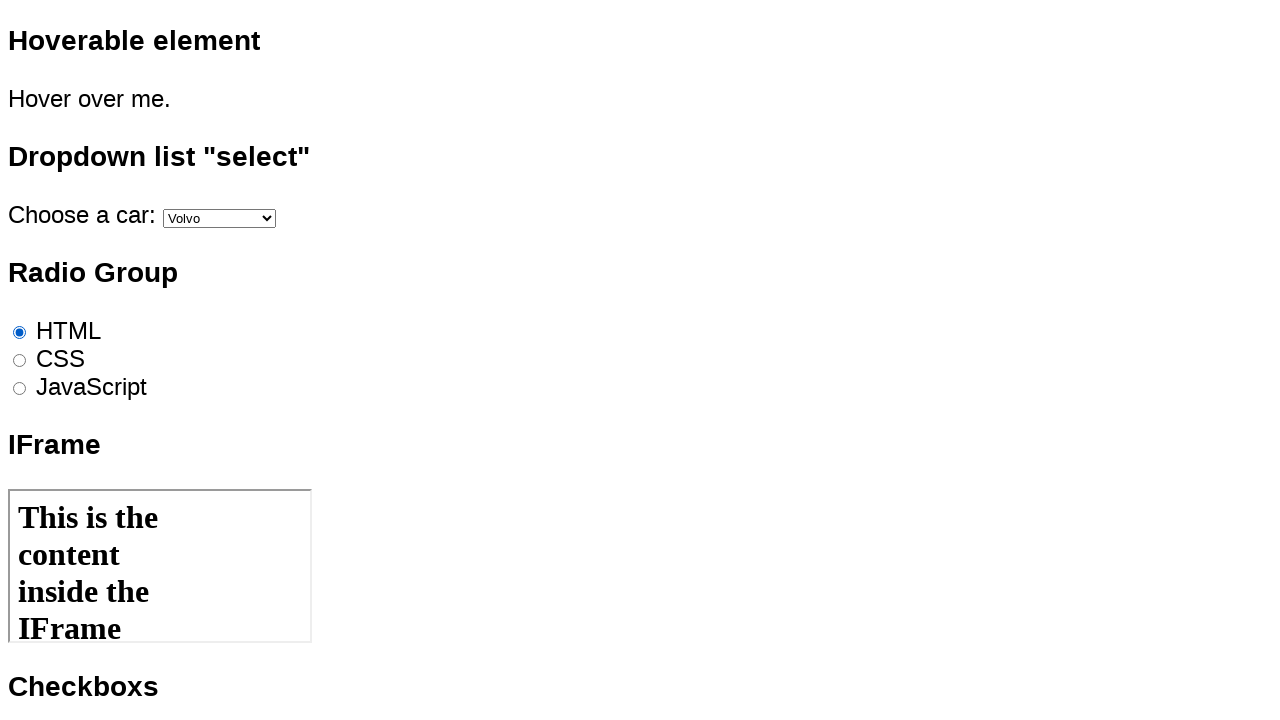